Navigates to Rubber Ducks page and sorts the products by name, verifying the sorting order

Starting URL: http://litecart.stqa.ru/en/

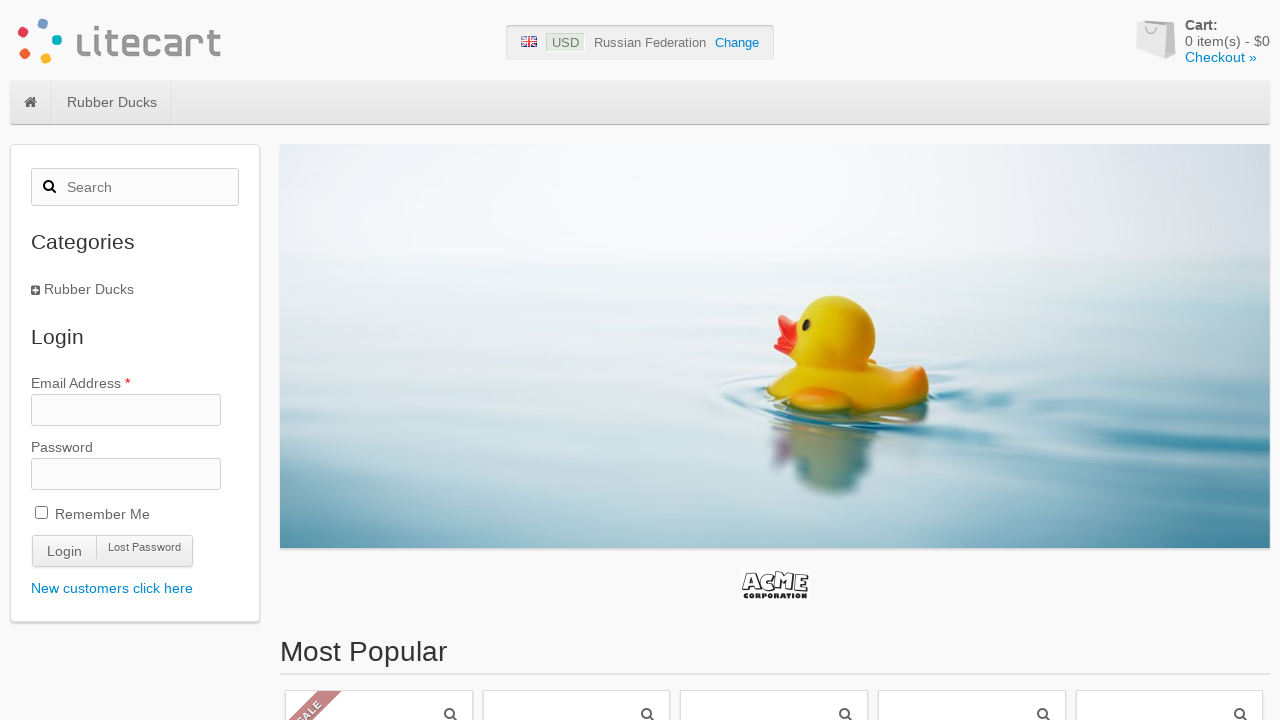

Clicked on Rubber Ducks menu item at (112, 102) on #site-menu .category-1 > a
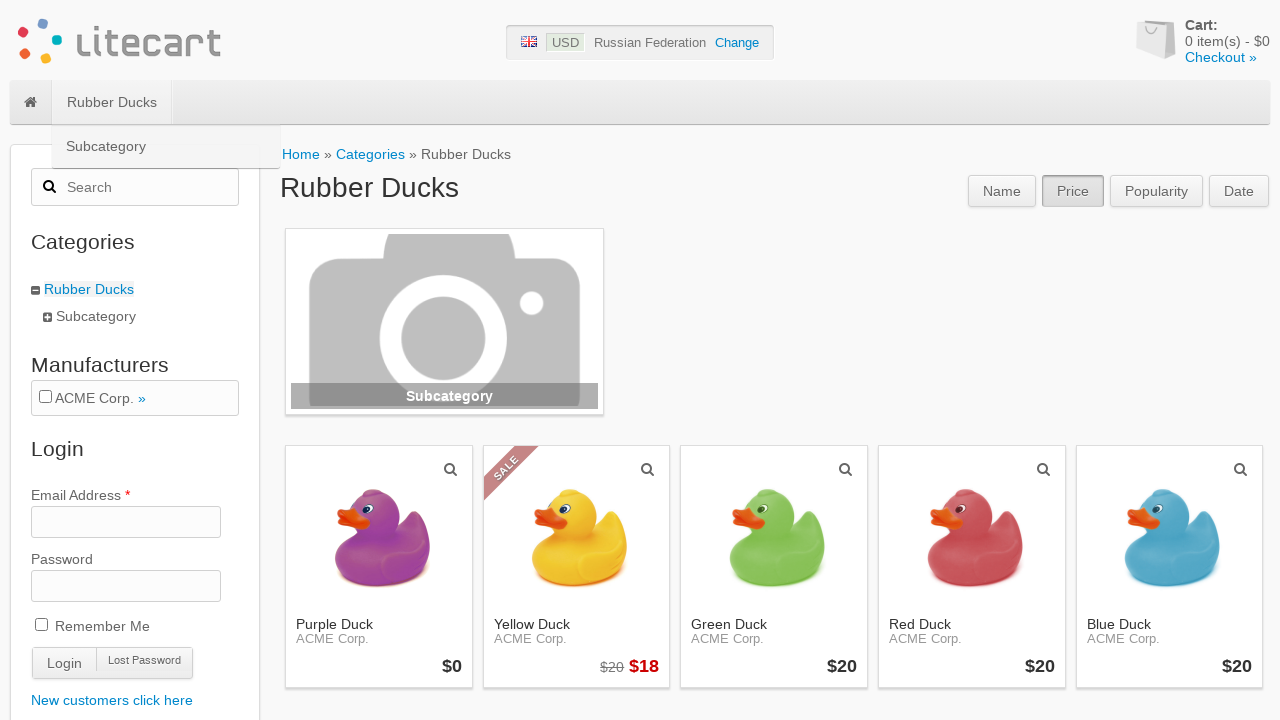

Rubber Ducks products loaded
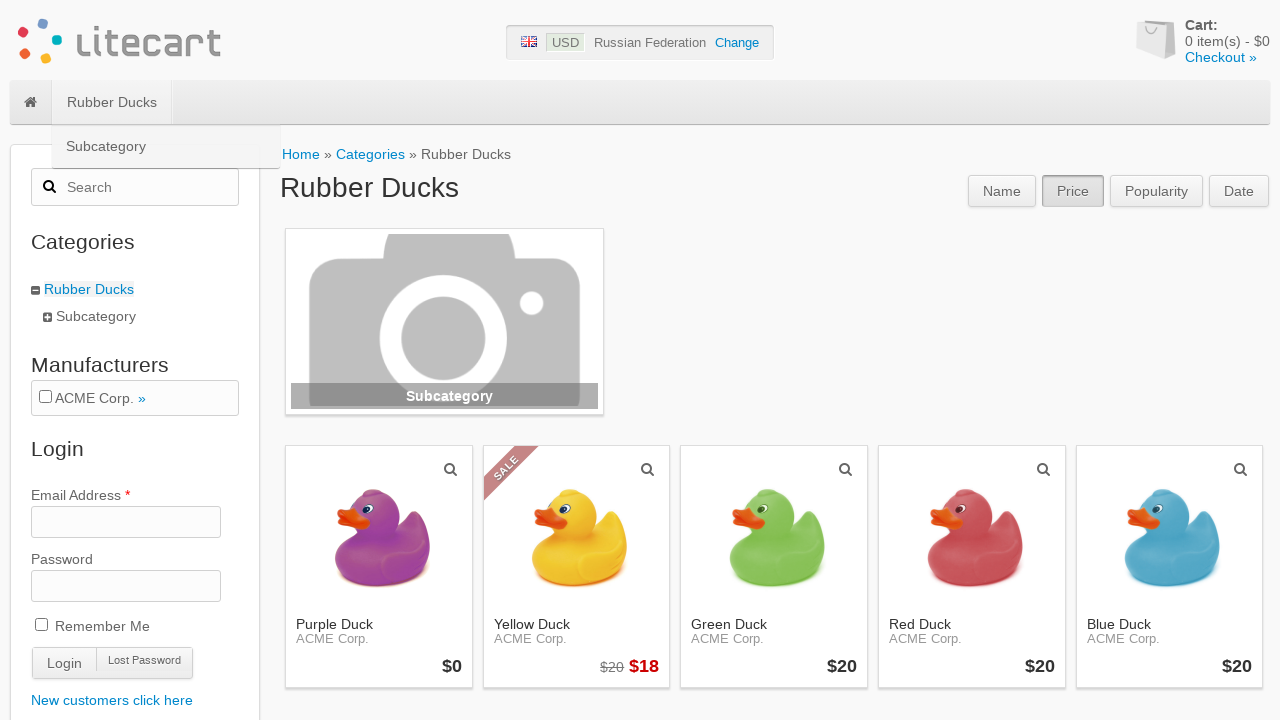

Clicked on Sort by Name button at (1002, 191) on nav.filter>a:first-child
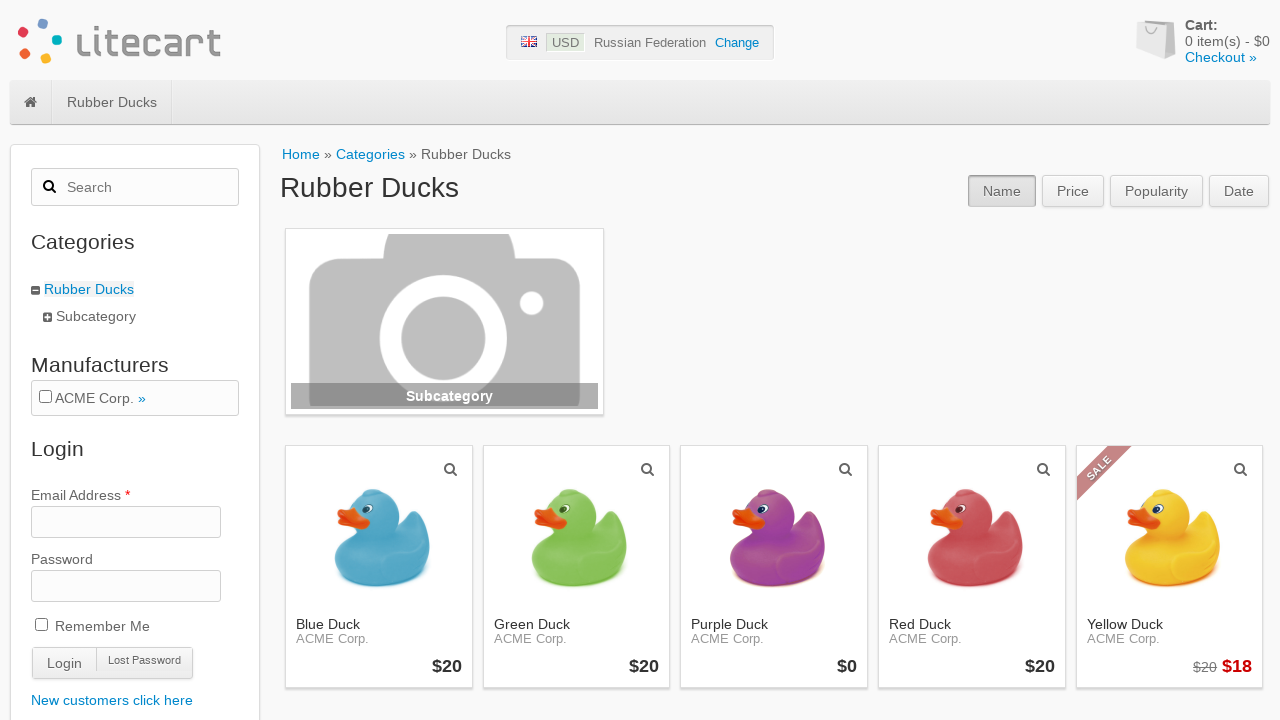

Products sorted by name and results loaded
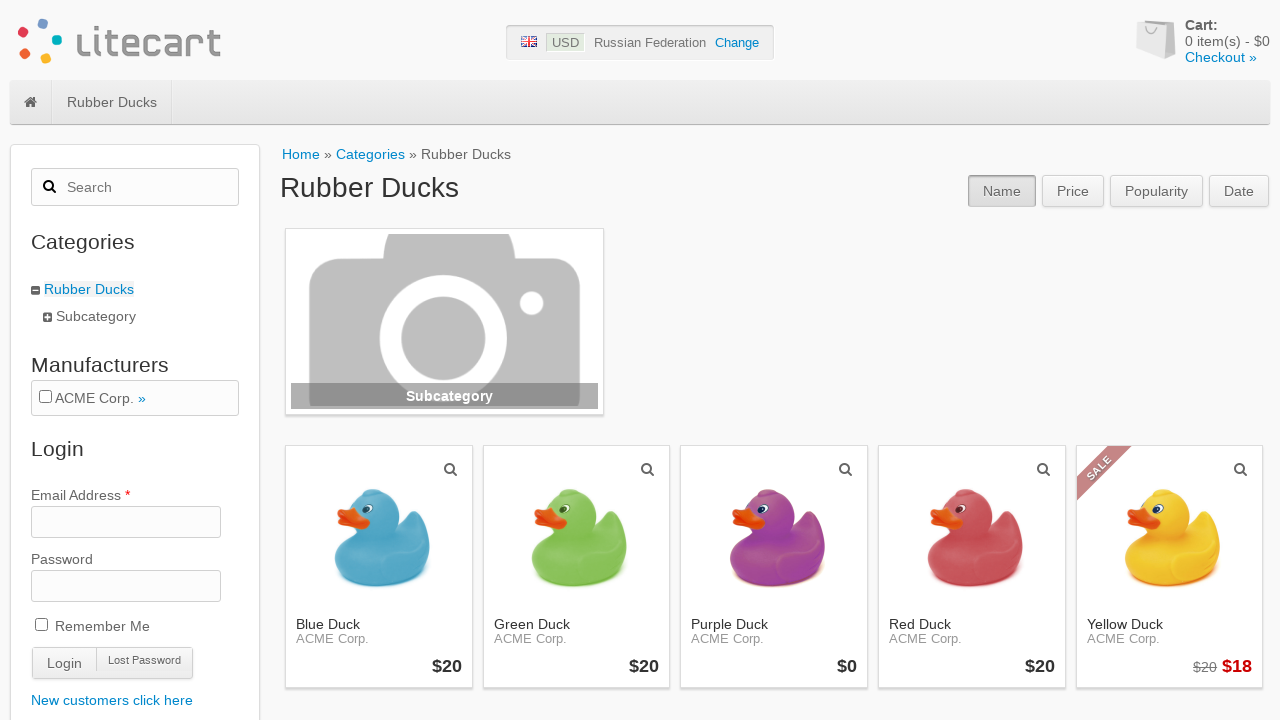

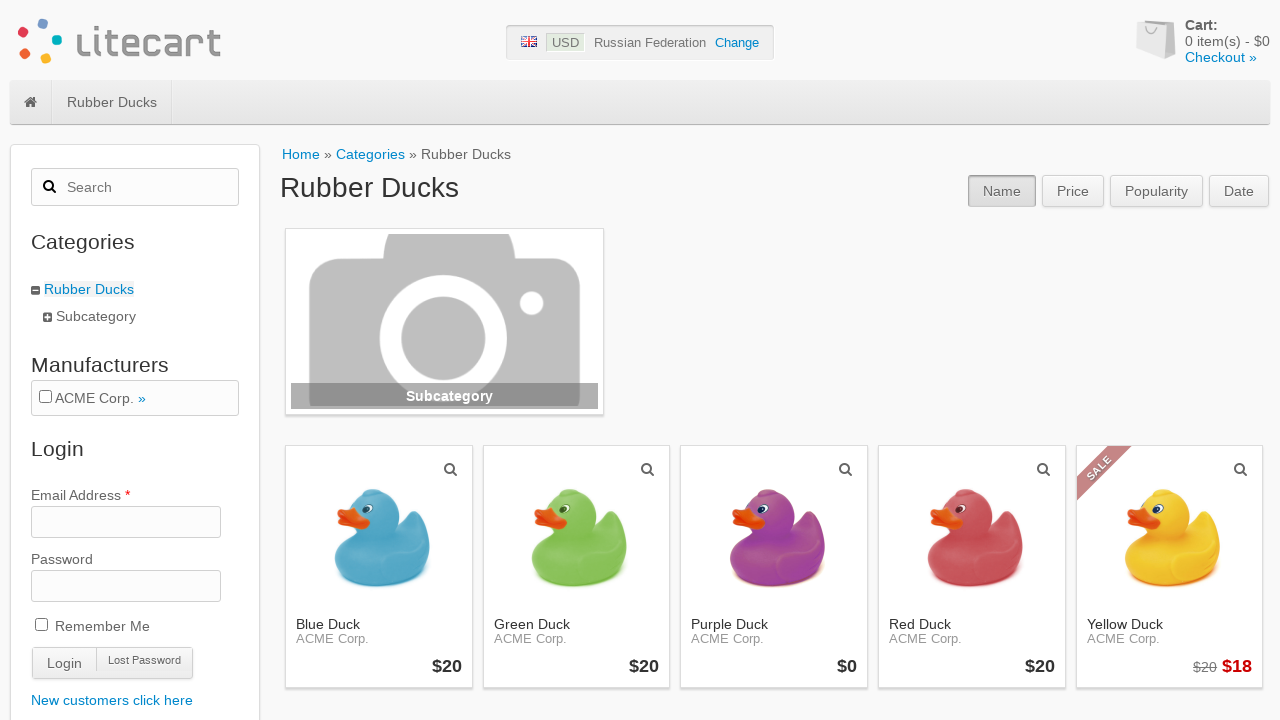